Tests that clicking Clear completed button removes all completed items

Starting URL: https://demo.playwright.dev/todomvc

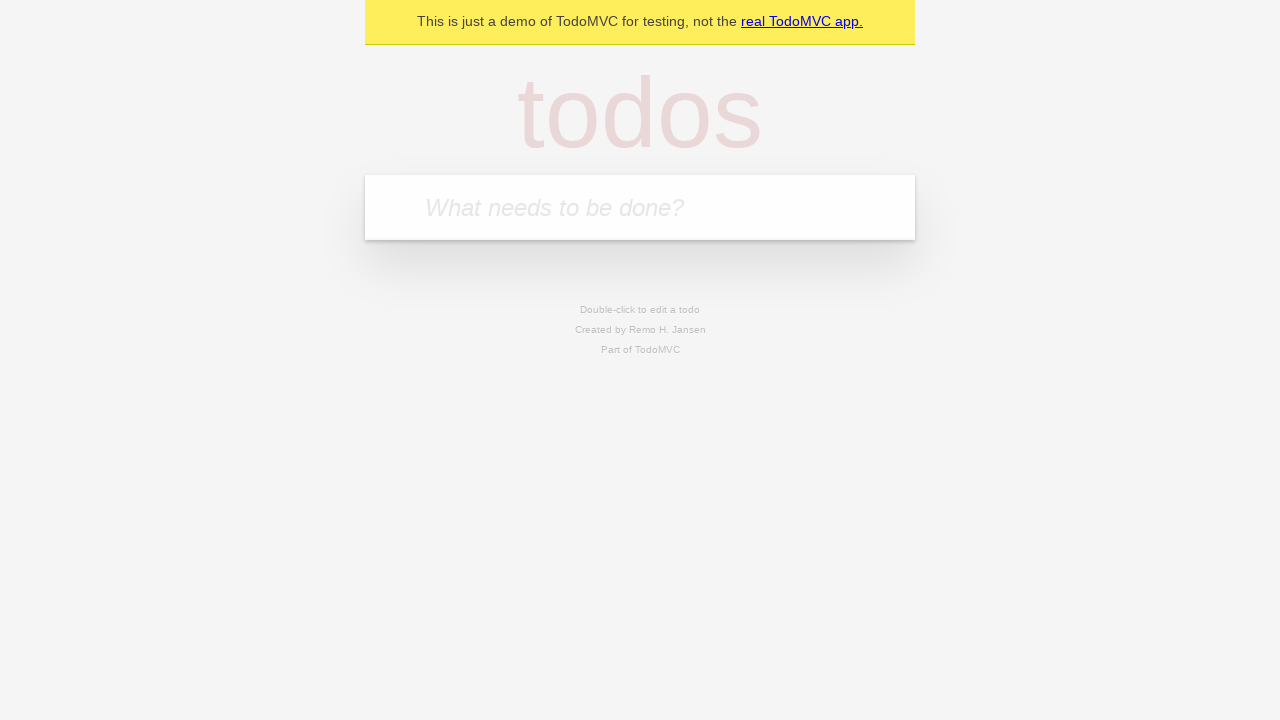

Filled todo input with 'buy some cheese' on internal:attr=[placeholder="What needs to be done?"i]
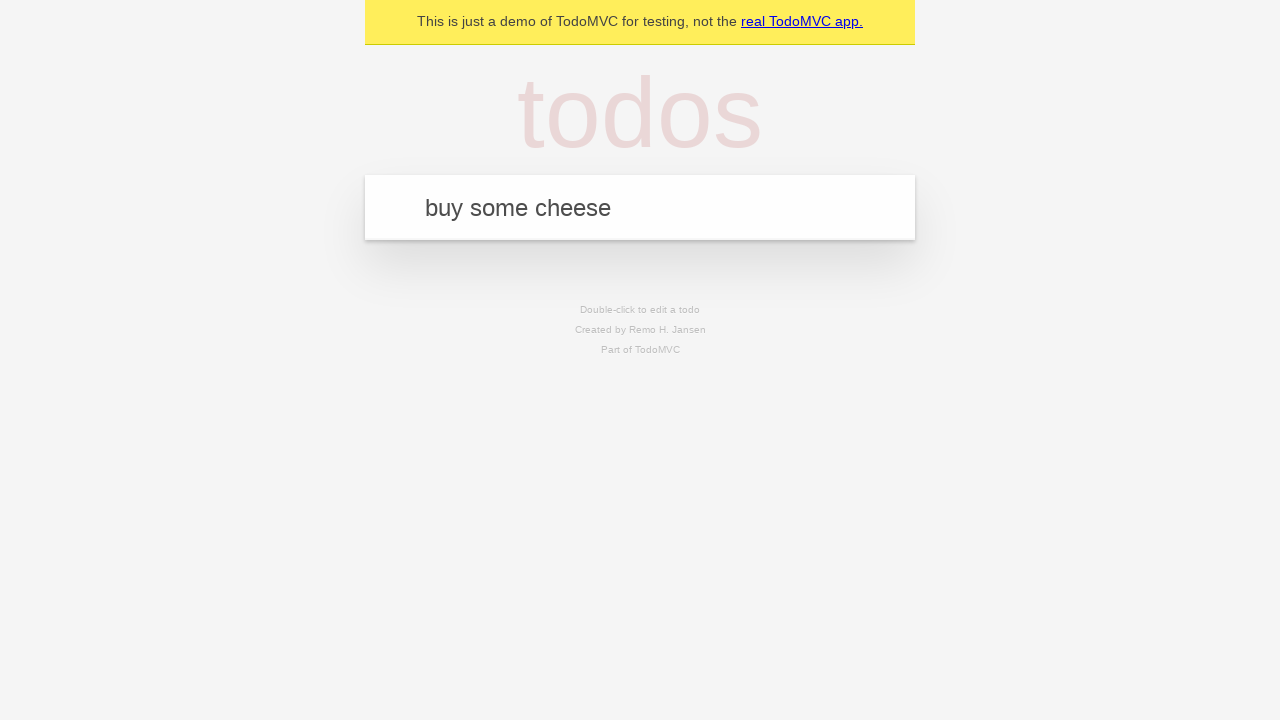

Pressed Enter to create first todo item on internal:attr=[placeholder="What needs to be done?"i]
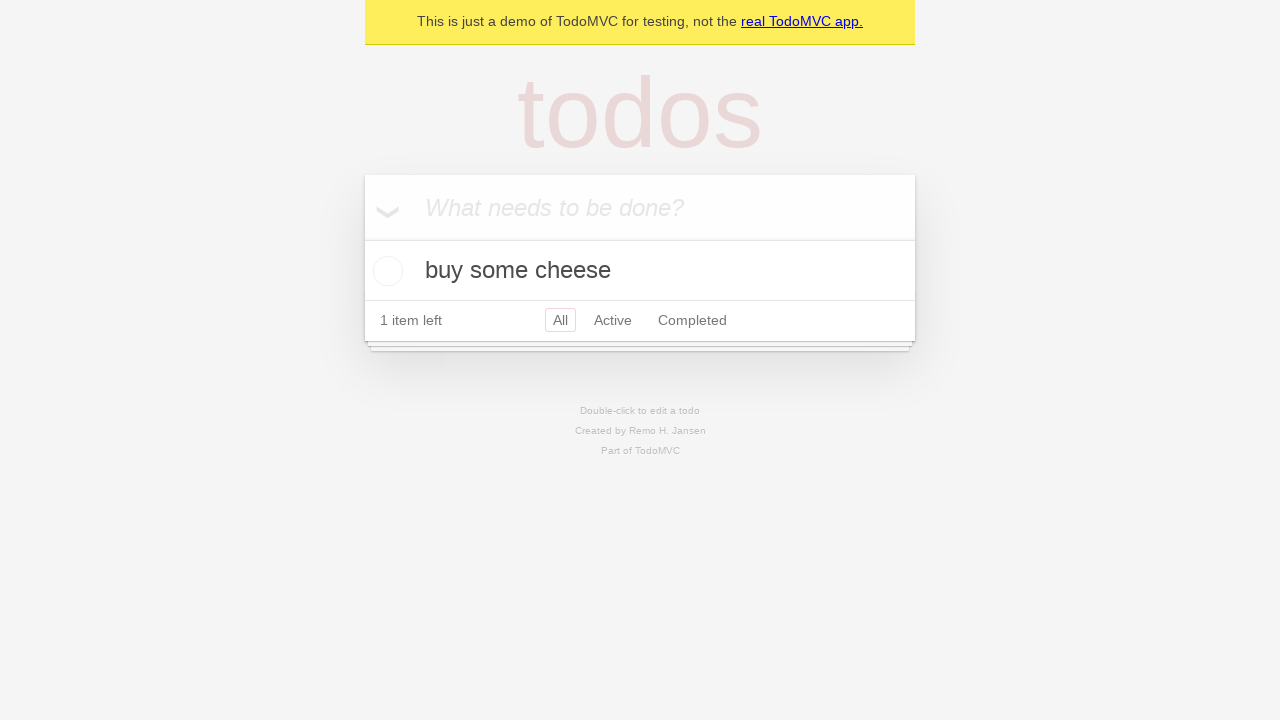

Filled todo input with 'feed the cat' on internal:attr=[placeholder="What needs to be done?"i]
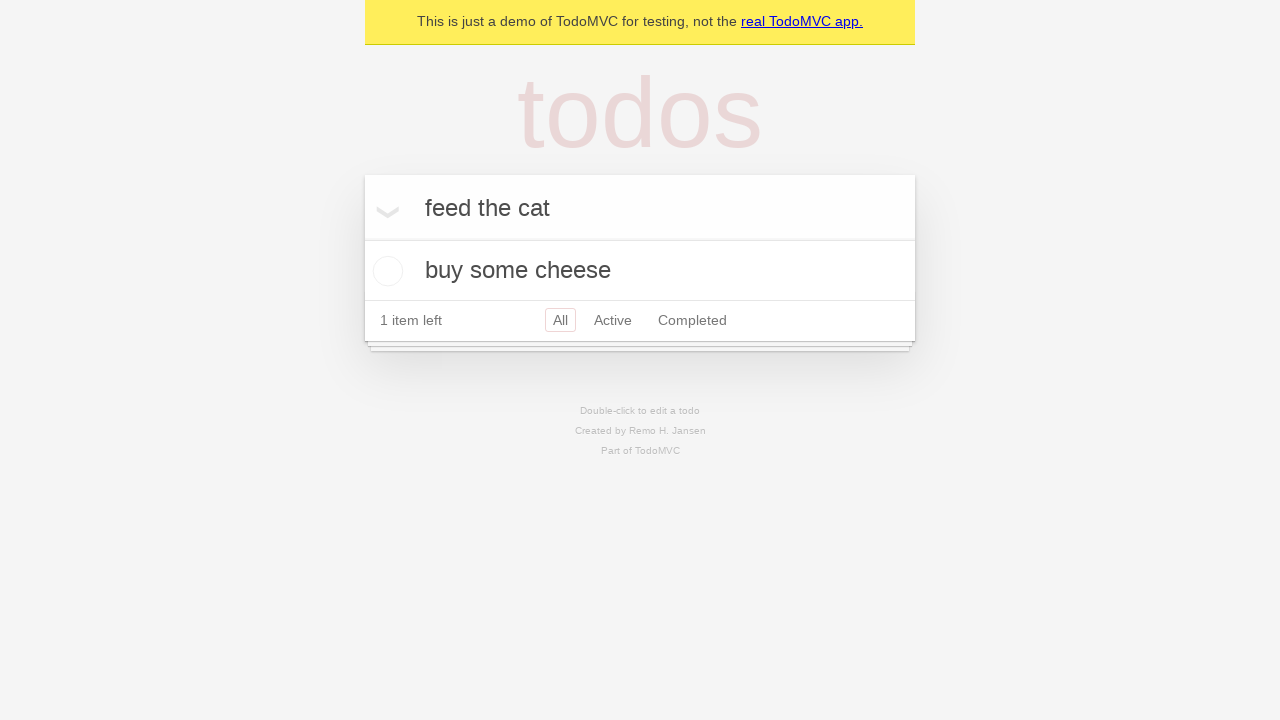

Pressed Enter to create second todo item on internal:attr=[placeholder="What needs to be done?"i]
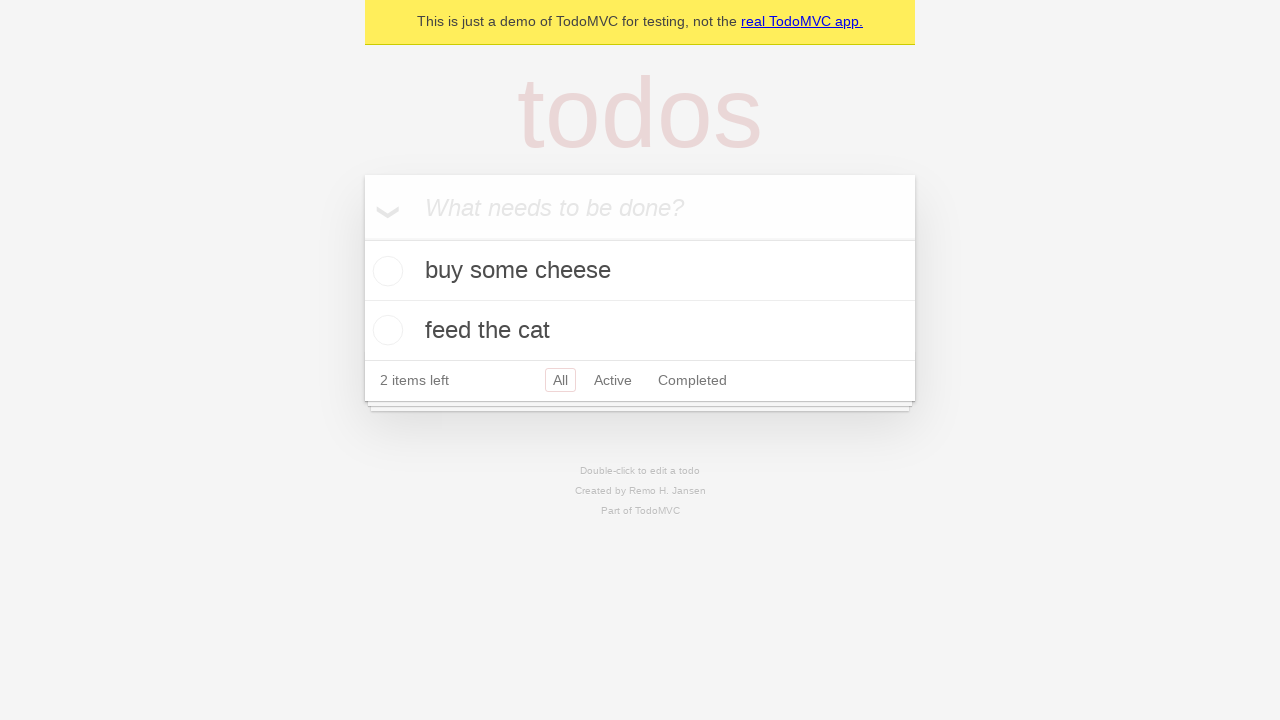

Filled todo input with 'book a doctors appointment' on internal:attr=[placeholder="What needs to be done?"i]
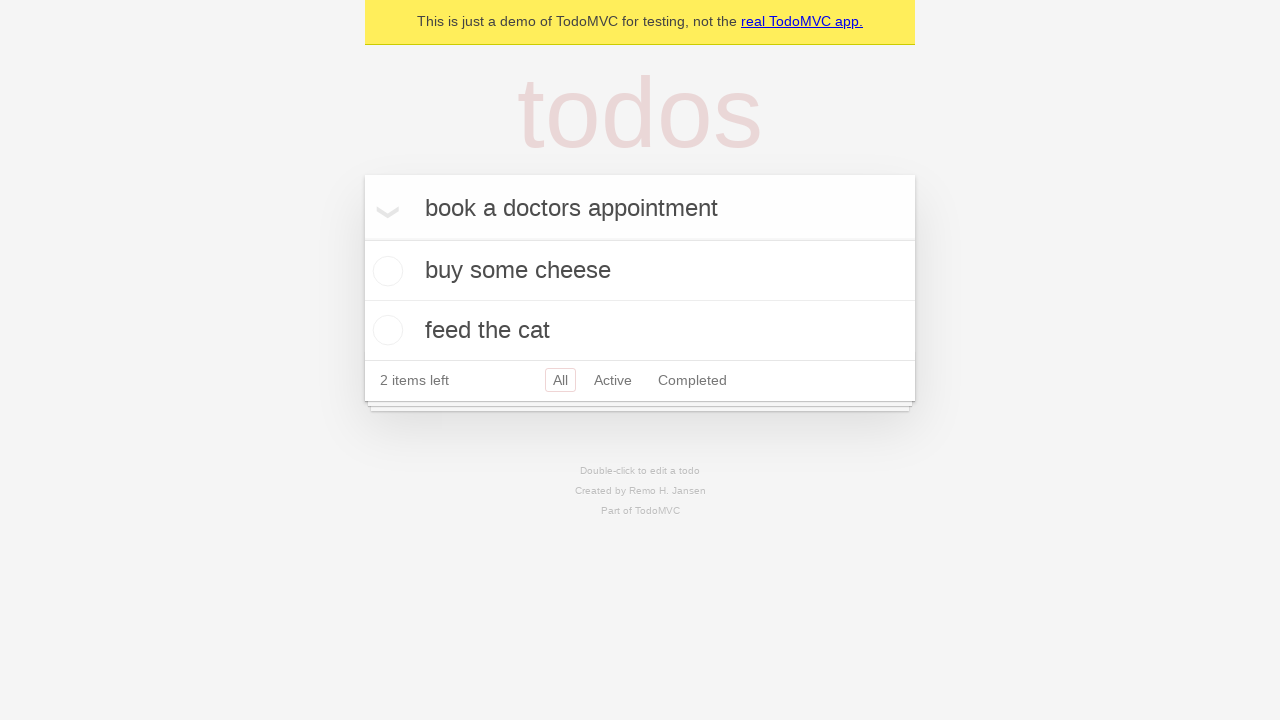

Pressed Enter to create third todo item on internal:attr=[placeholder="What needs to be done?"i]
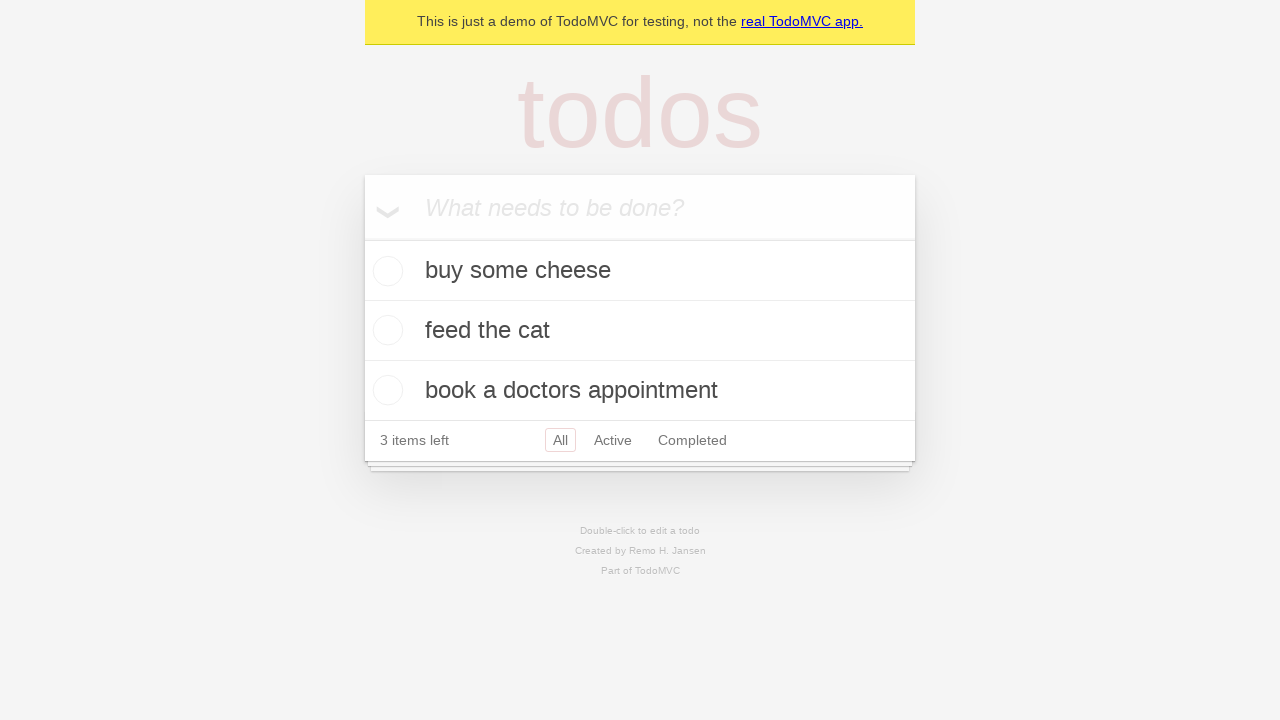

Checked the checkbox on second todo item to mark it as complete at (385, 330) on internal:testid=[data-testid="todo-item"s] >> nth=1 >> internal:role=checkbox
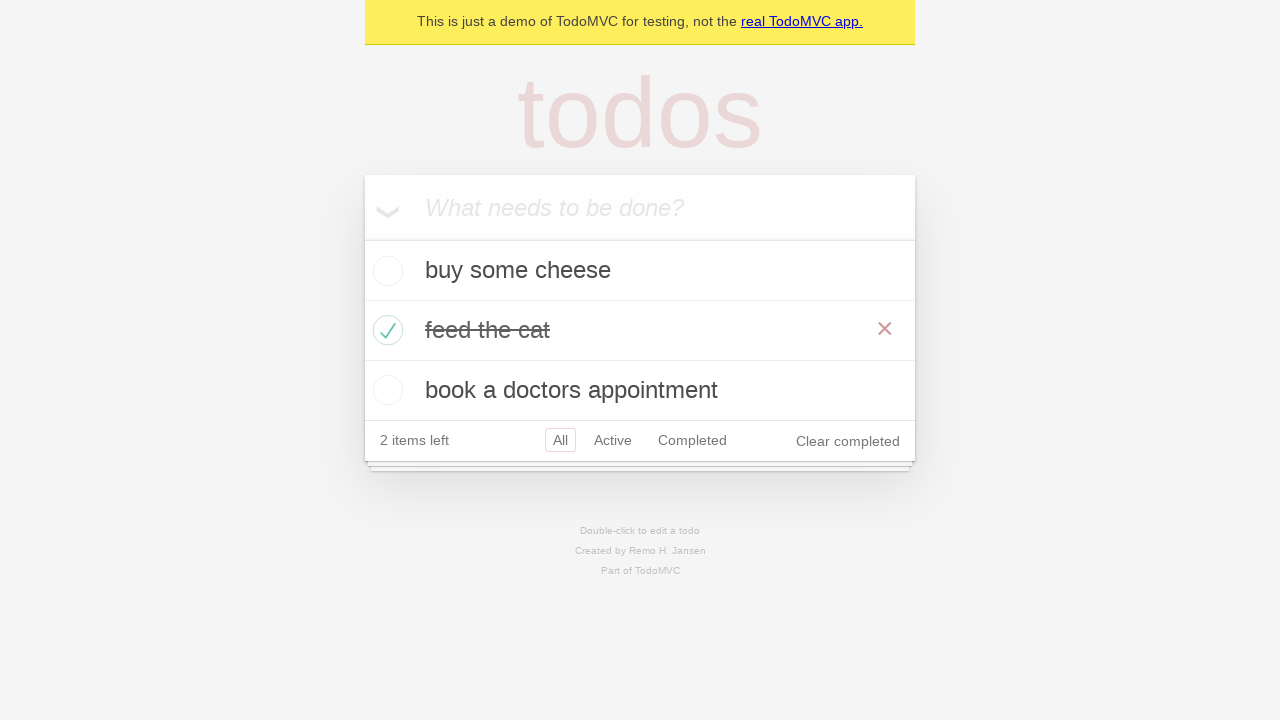

Clicked 'Clear completed' button to remove completed items at (848, 441) on internal:role=button[name="Clear completed"i]
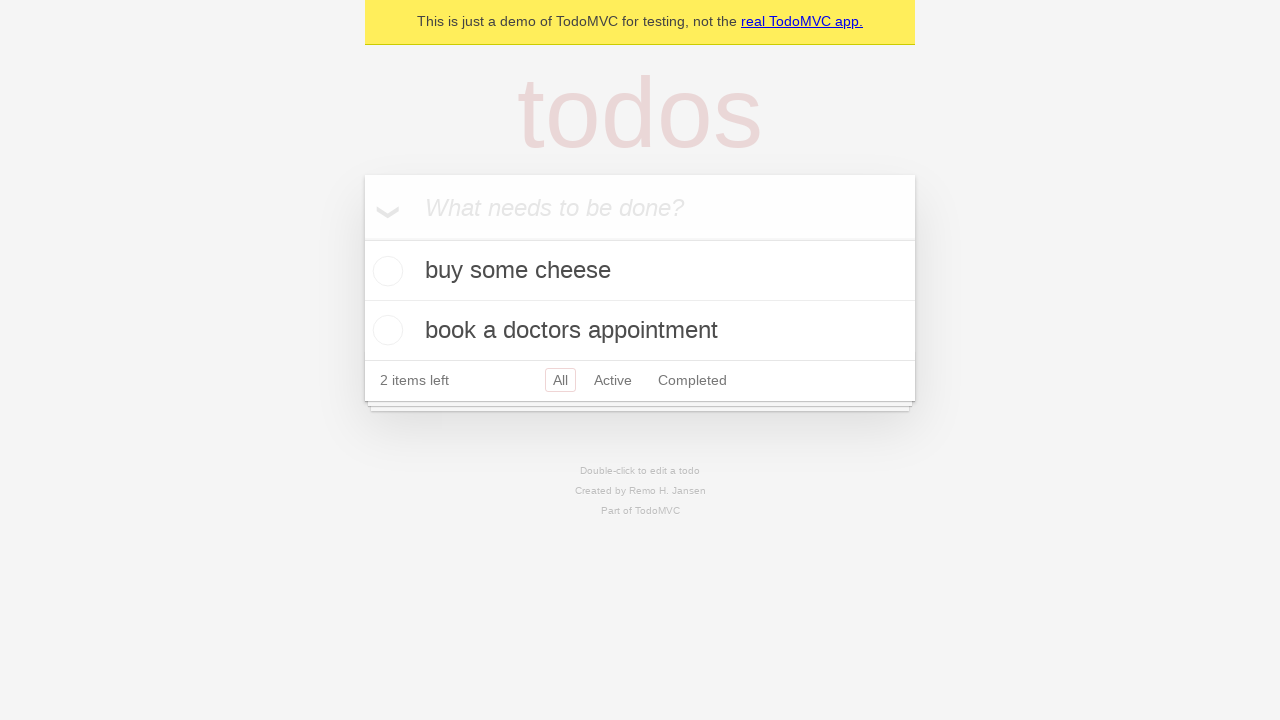

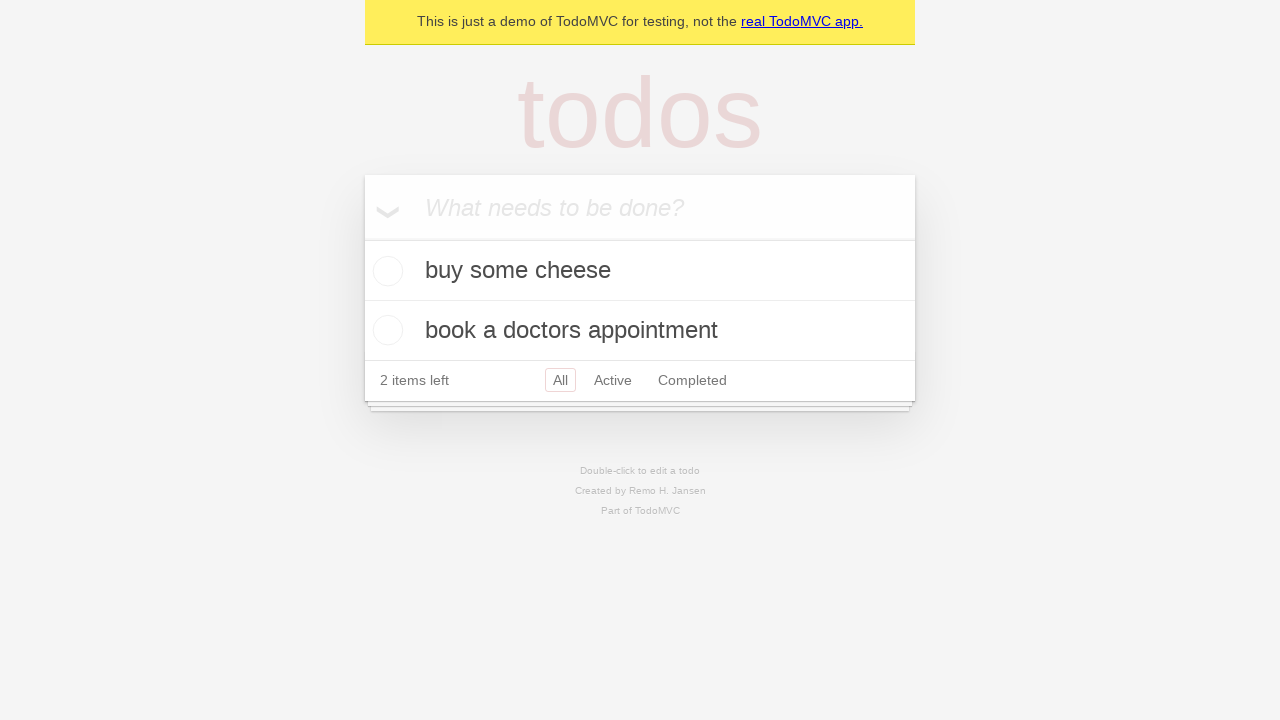